Tests an e-commerce site by searching for products, adjusting quantities, adding items to cart, and removing an item from the cart

Starting URL: https://rahulshettyacademy.com/seleniumPractise/

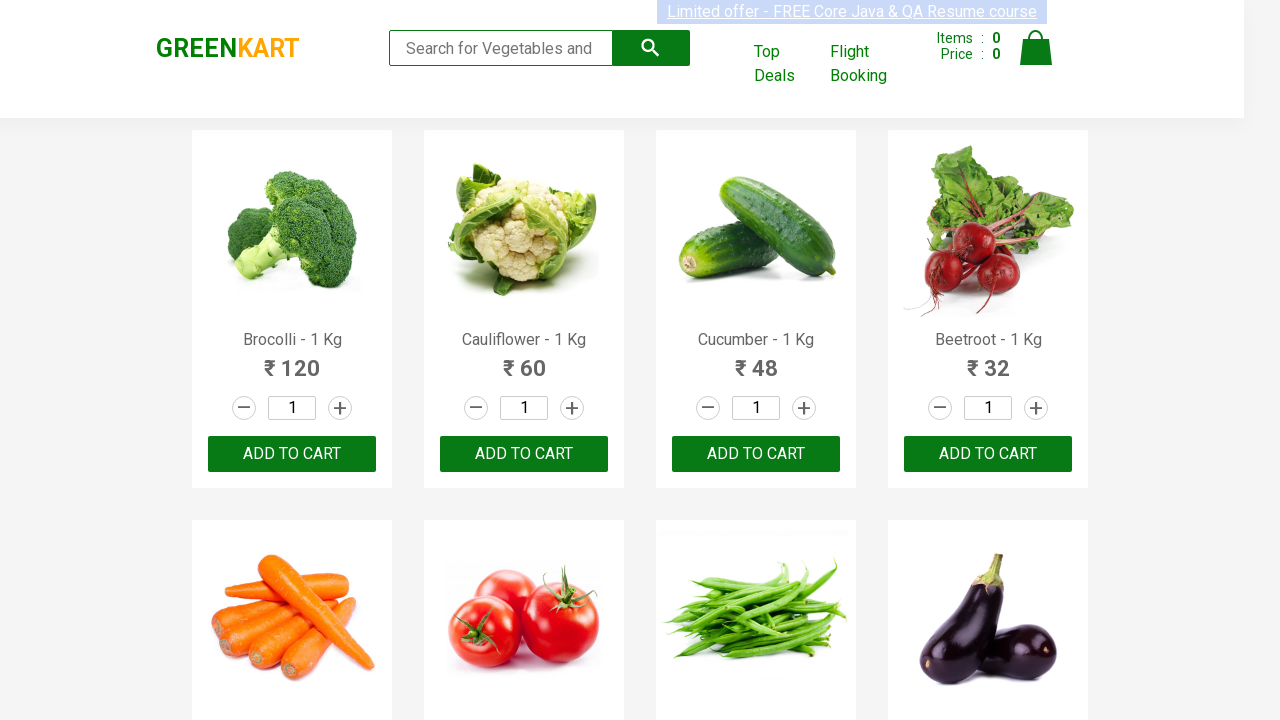

Filled search field with 'ro' on .search-keyword
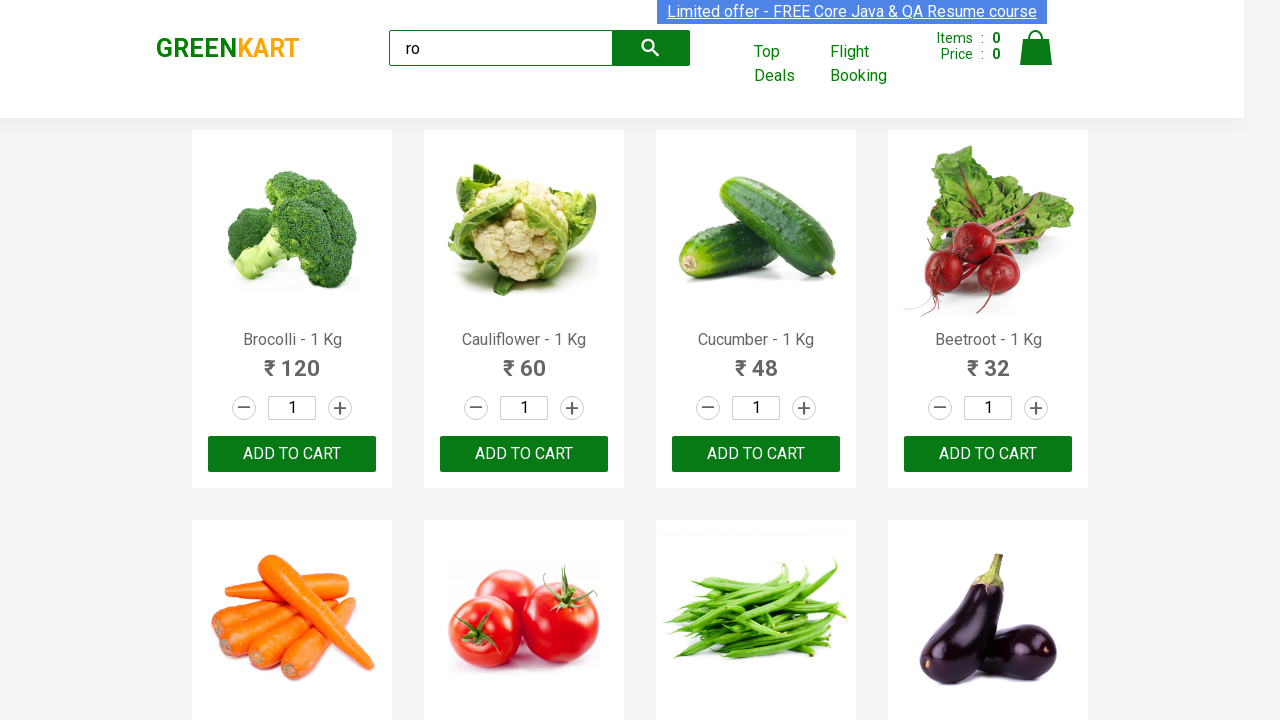

Waited for search results to load
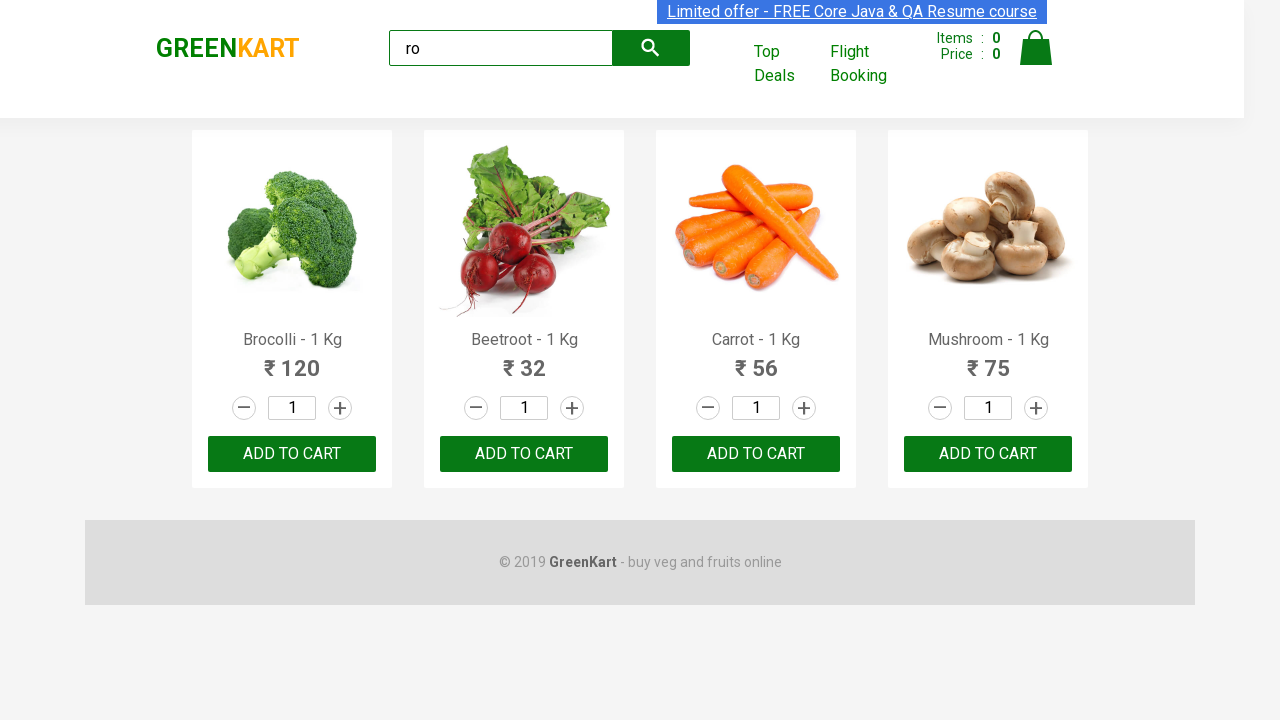

Clicked increment button for third product at (804, 408) on .product:nth-child(3) .increment
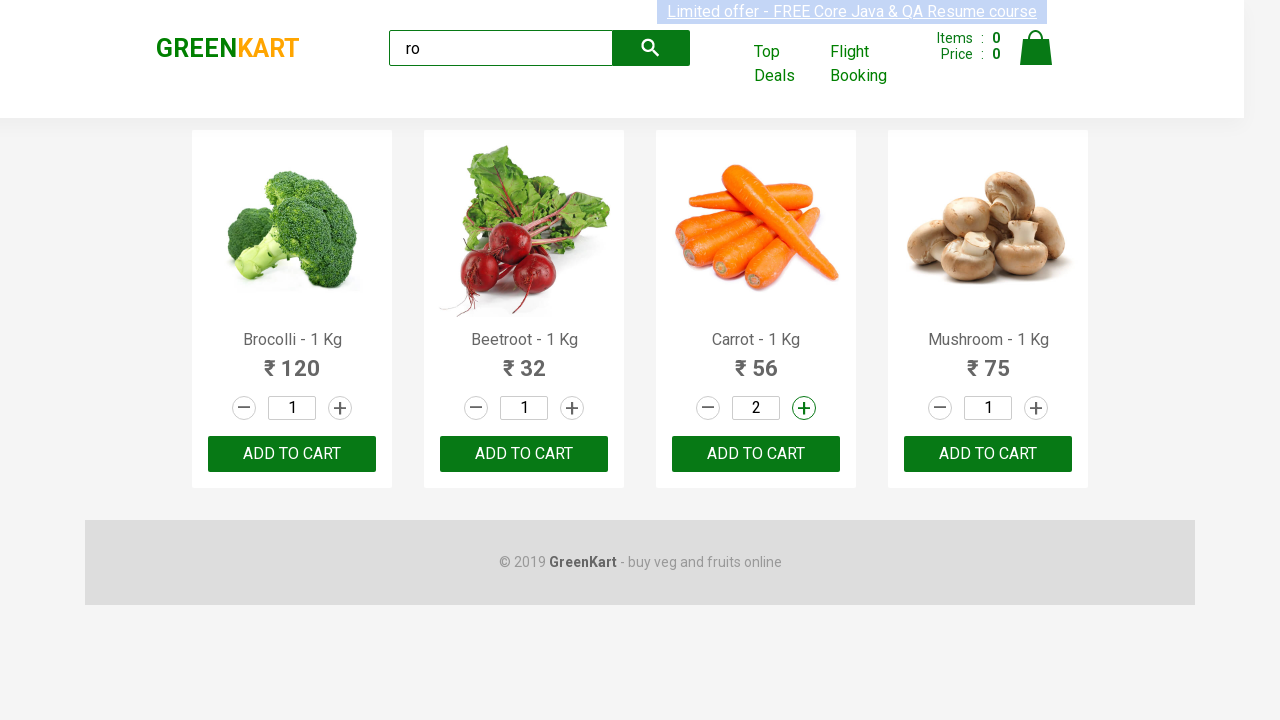

Clicked increment button for third product at (804, 408) on .product:nth-child(3) .increment
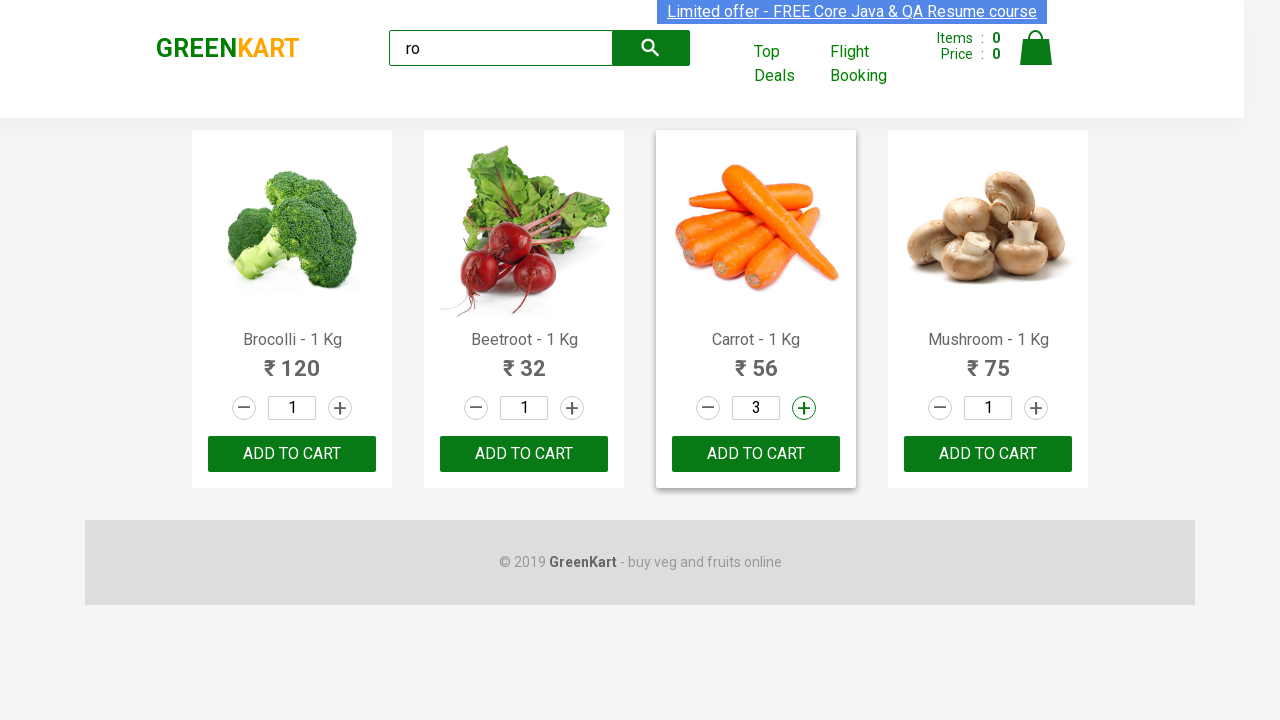

Clicked increment button for third product at (804, 408) on .product:nth-child(3) .increment
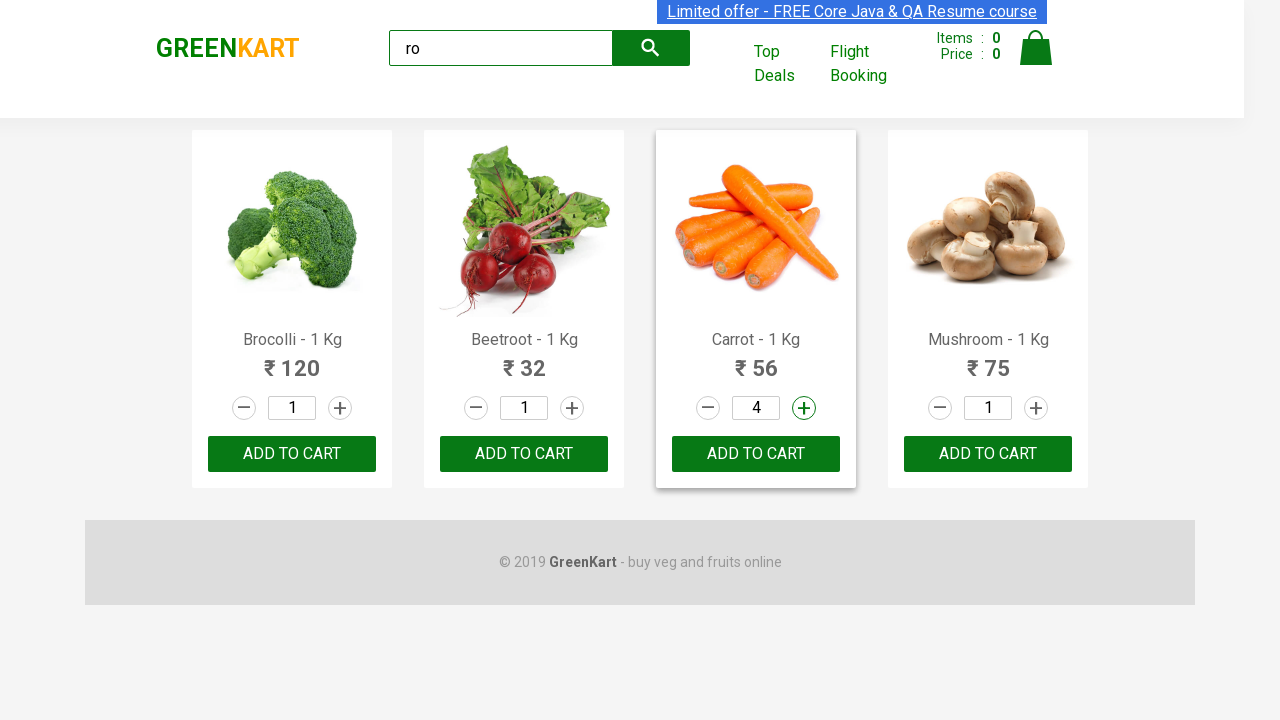

Clicked increment button for third product at (804, 408) on .product:nth-child(3) .increment
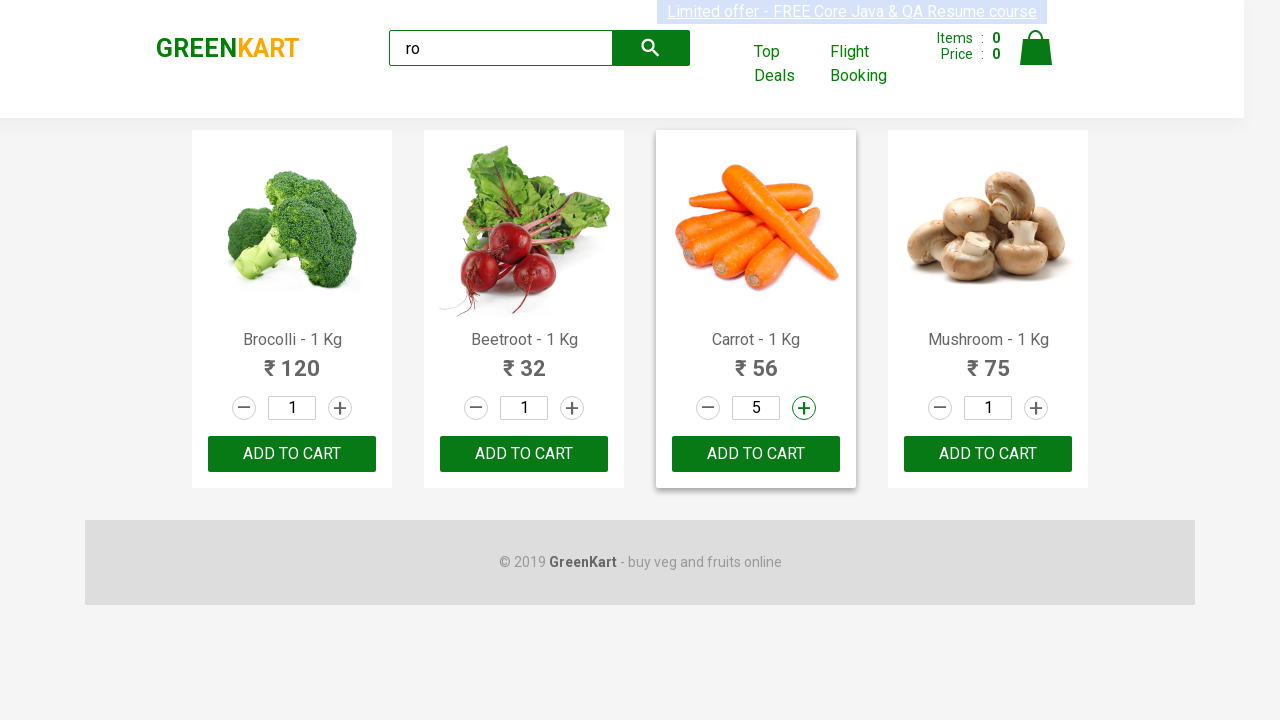

Clicked increment button for fourth product at (1036, 408) on .product:nth-child(4) .increment
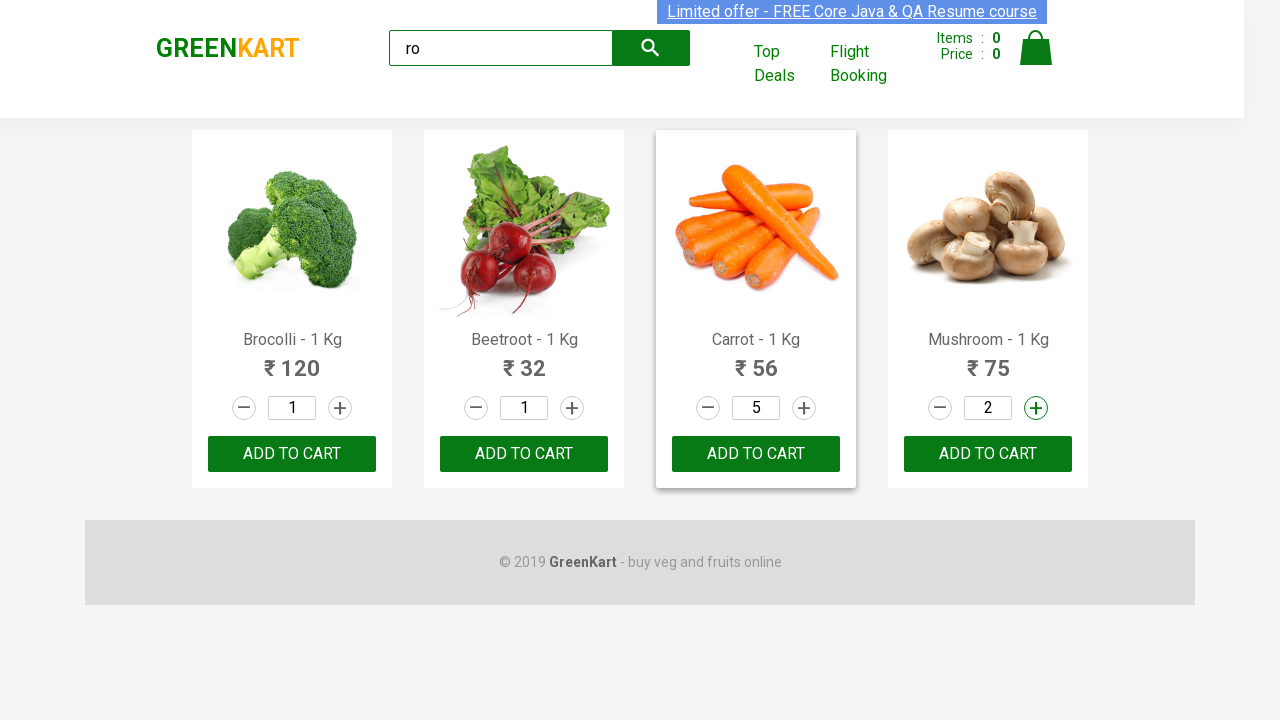

Clicked increment button for fourth product at (1036, 408) on .product:nth-child(4) .increment
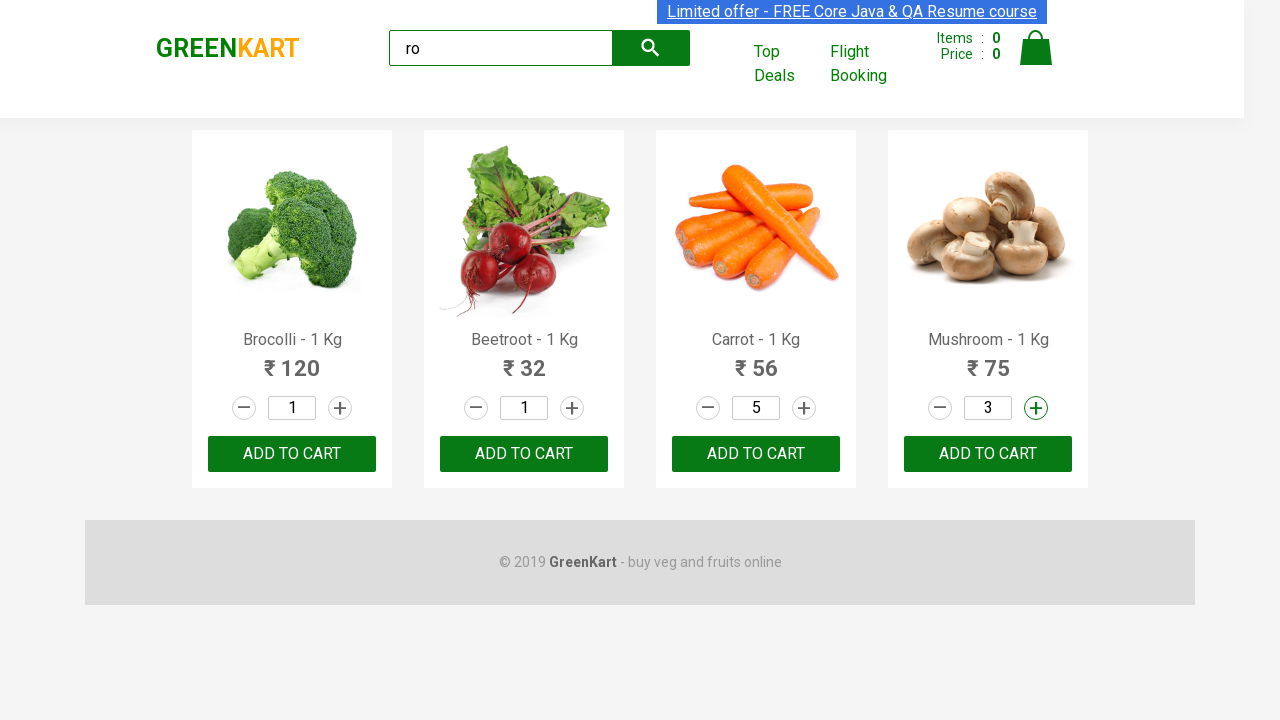

Clicked increment button for fourth product at (1036, 408) on .product:nth-child(4) .increment
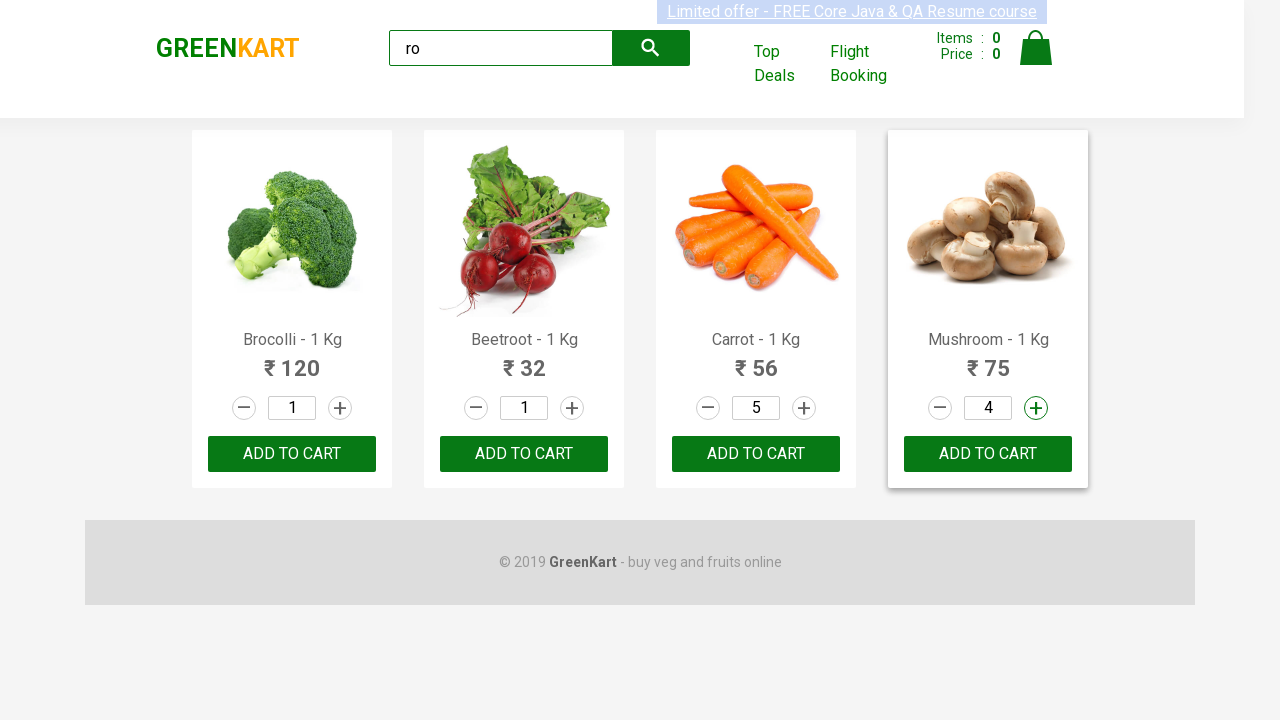

Clicked increment button for fourth product at (1036, 408) on .product:nth-child(4) .increment
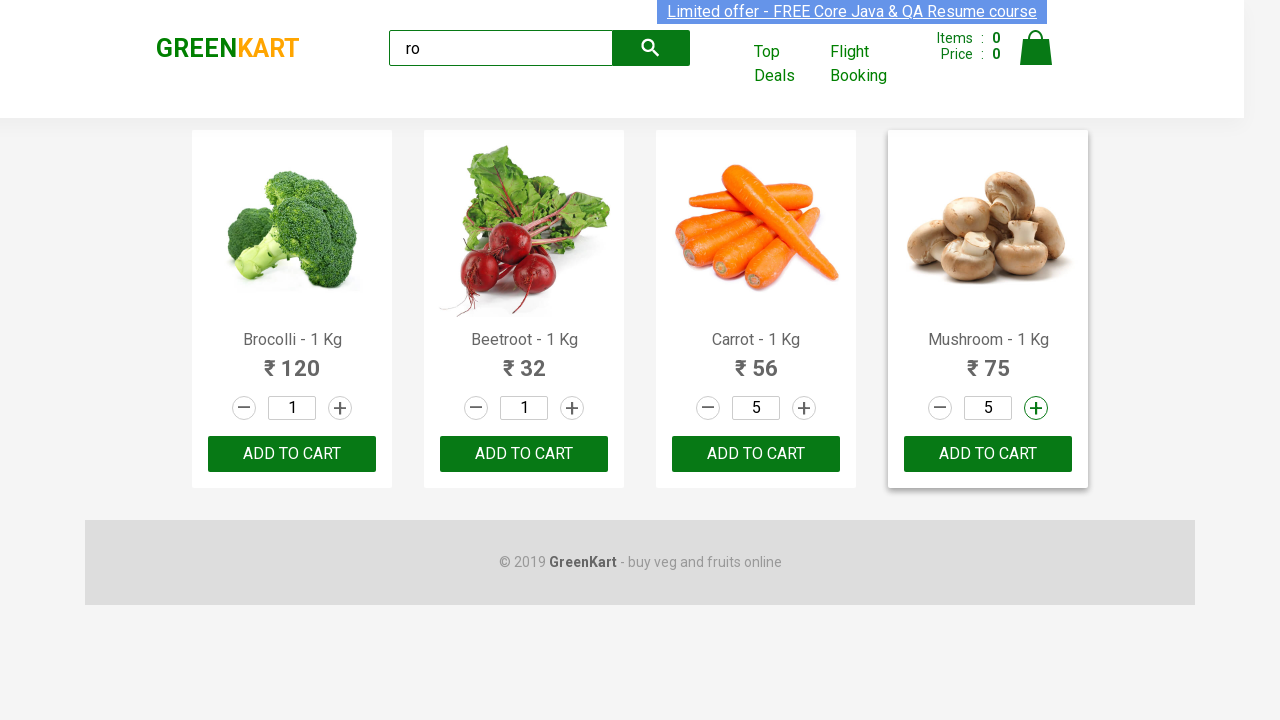

Added third product to cart at (756, 454) on .product:nth-child(3) button
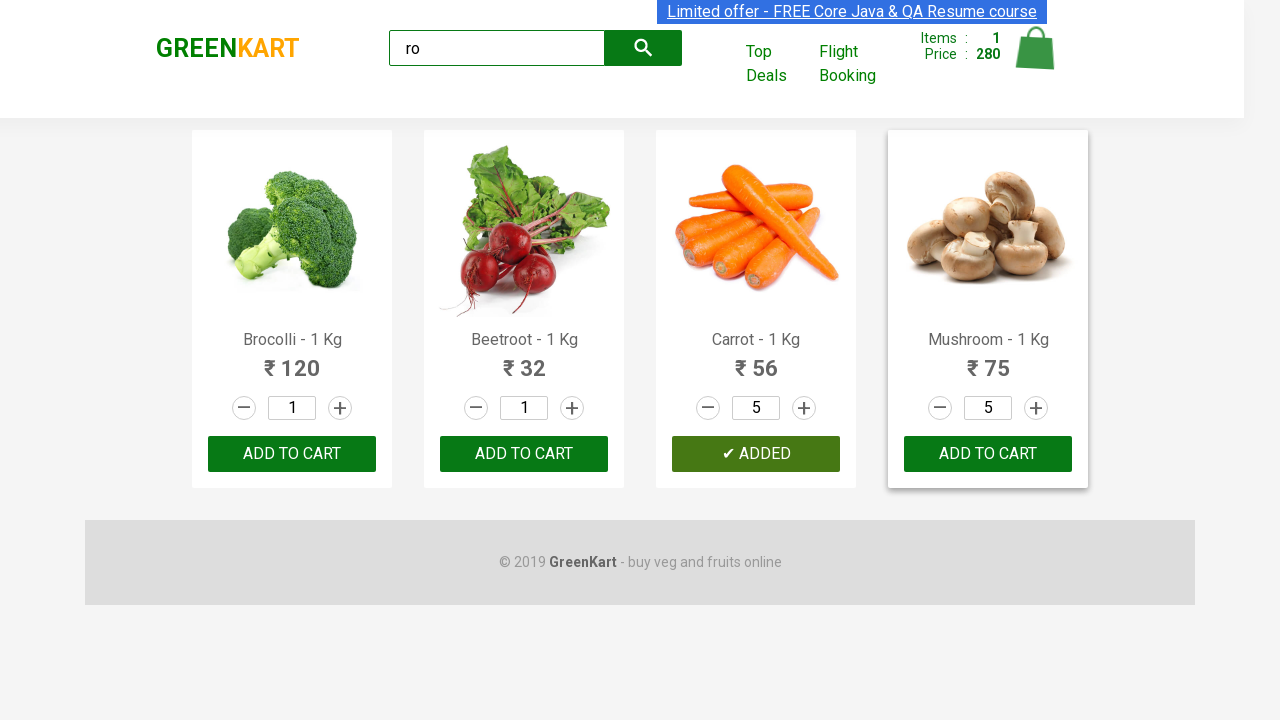

Added fourth product to cart at (988, 454) on .product:nth-child(4) button
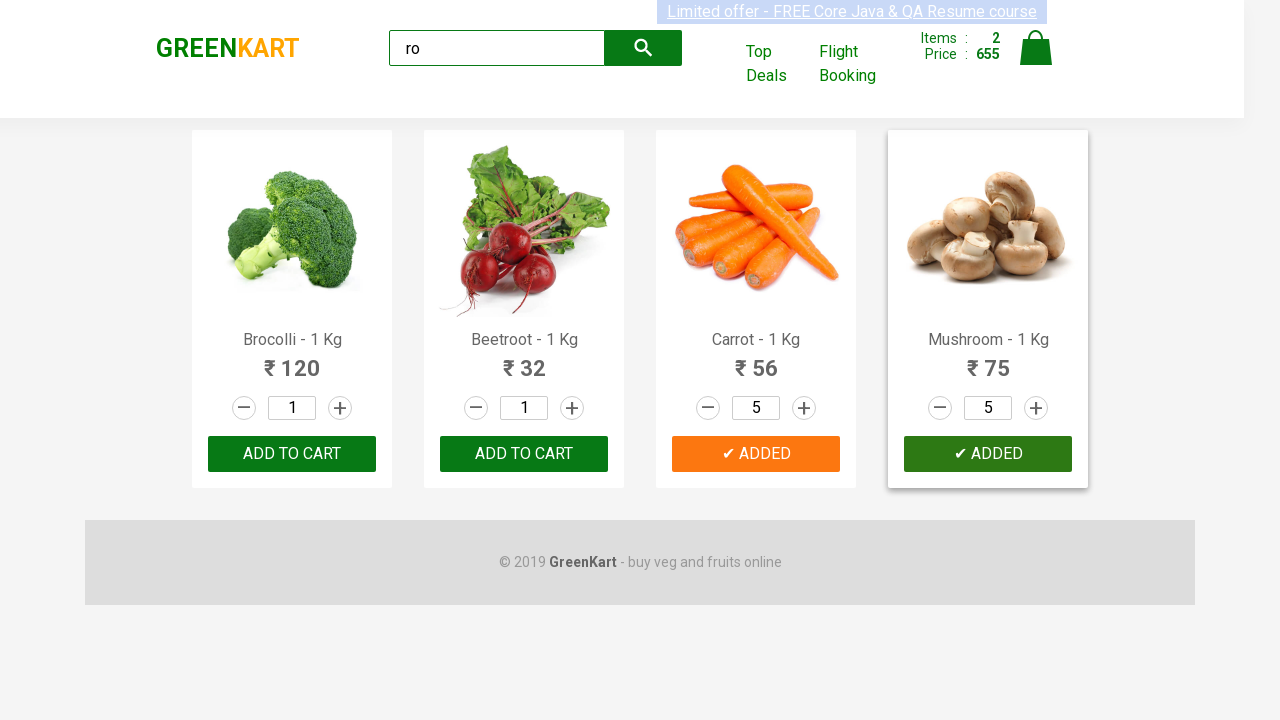

Opened shopping cart at (1036, 48) on .cart-icon > img
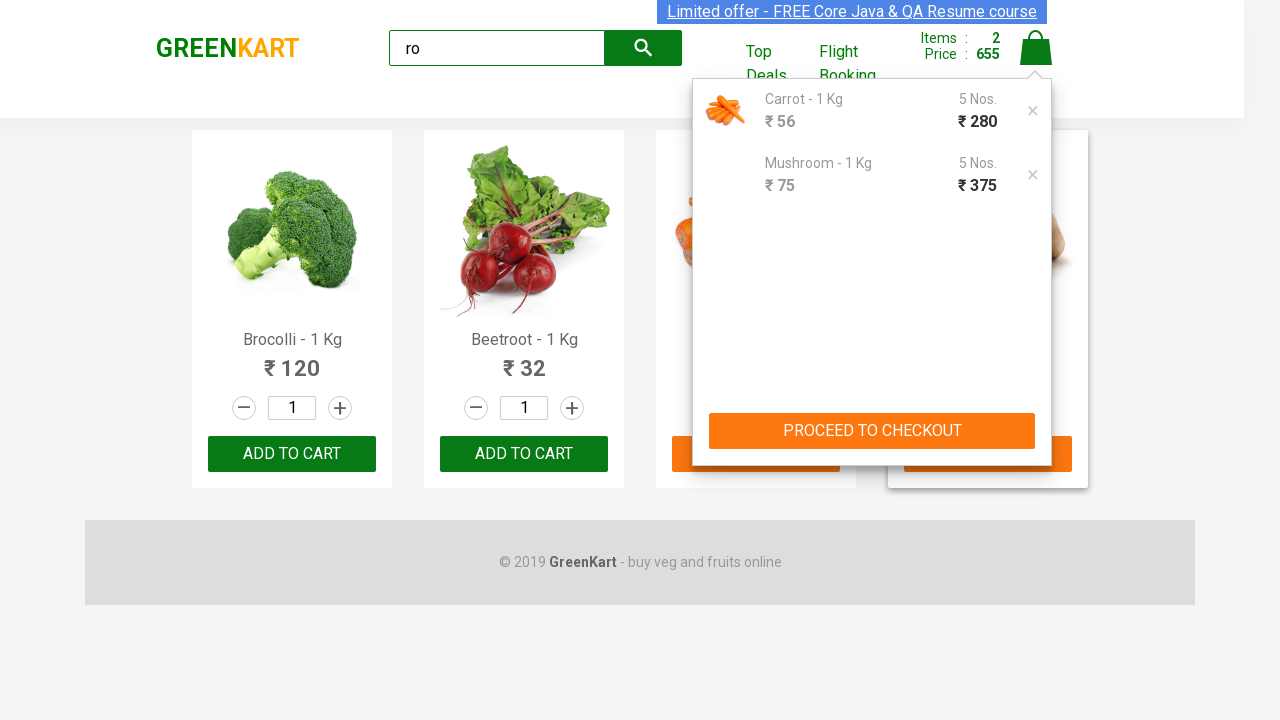

Waited for cart to fully load
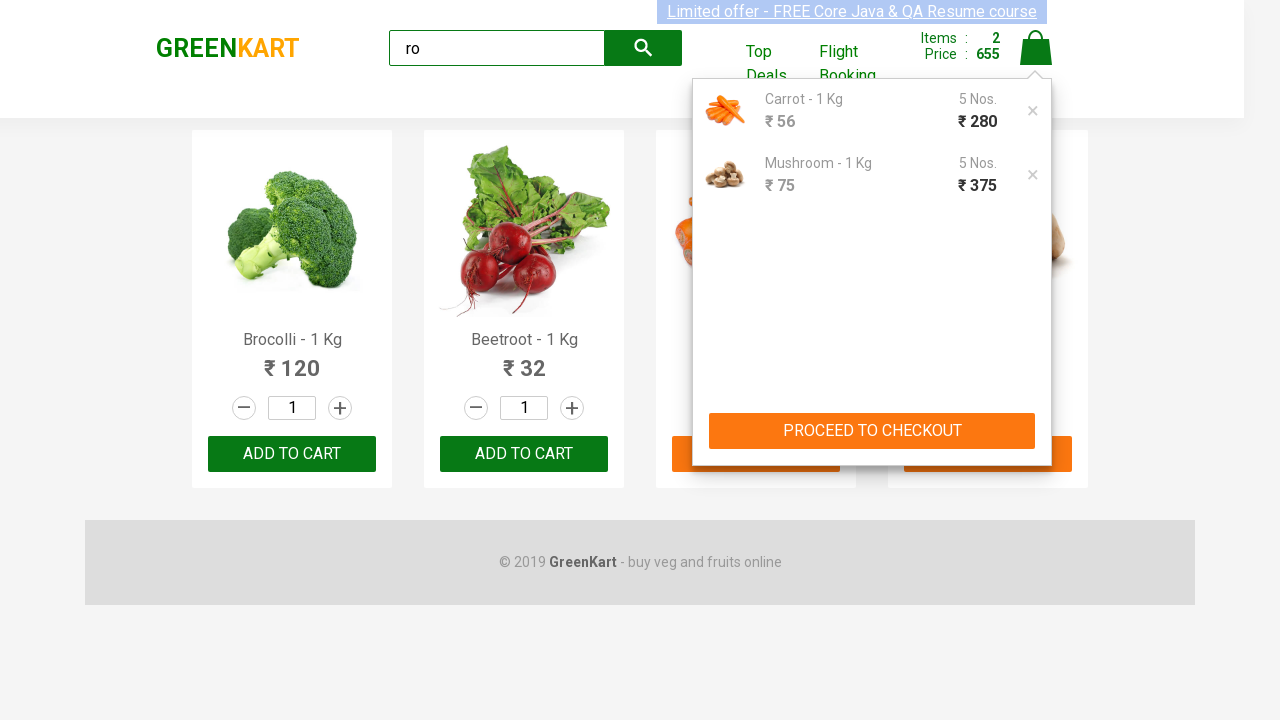

Removed first item from cart at (1033, 111) on text=×
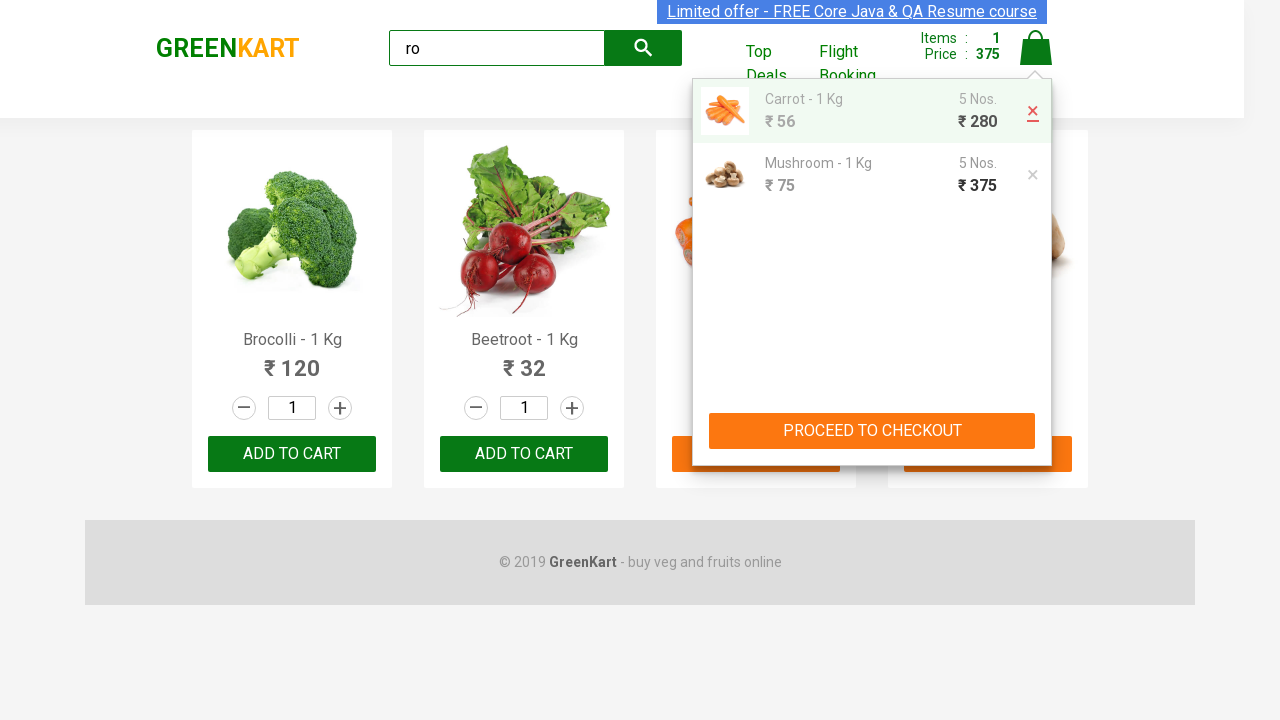

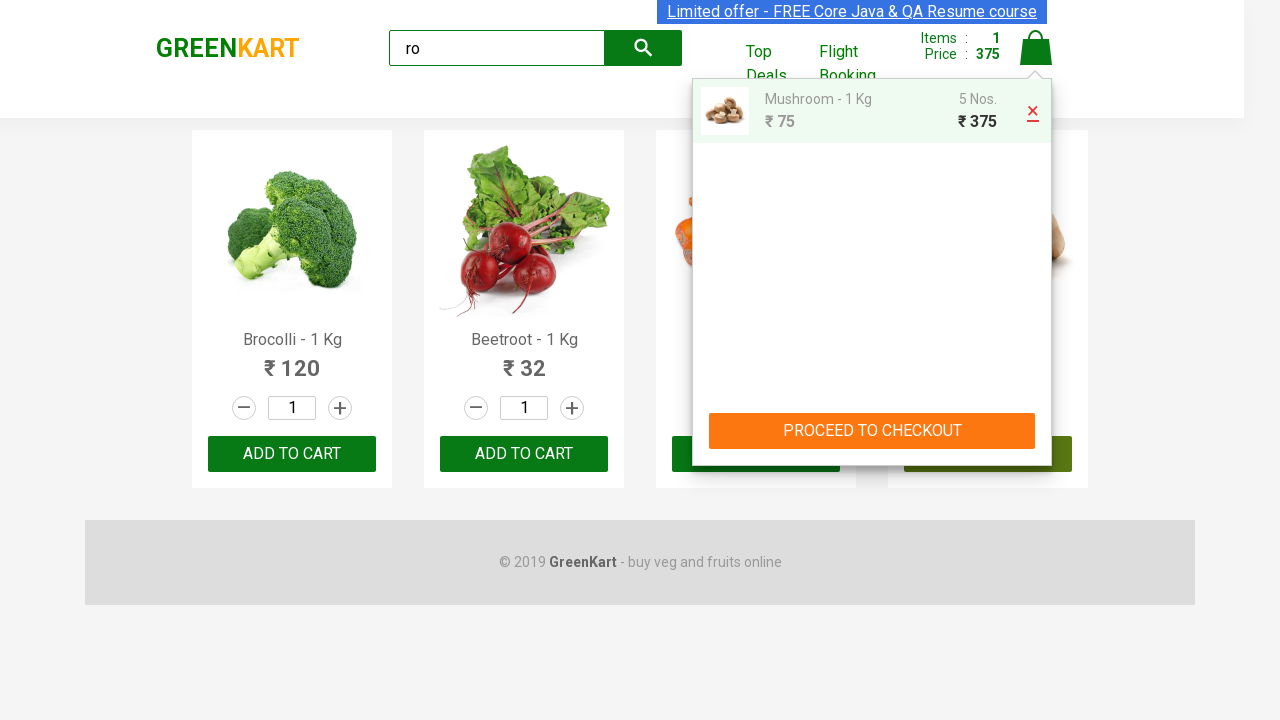